Navigates to the processing data page of the Brazilian viticulture website and clicks on a navigation element after scrolling to it.

Starting URL: http://vitibrasil.cnpuv.embrapa.br/index.php?opcao=opt_03

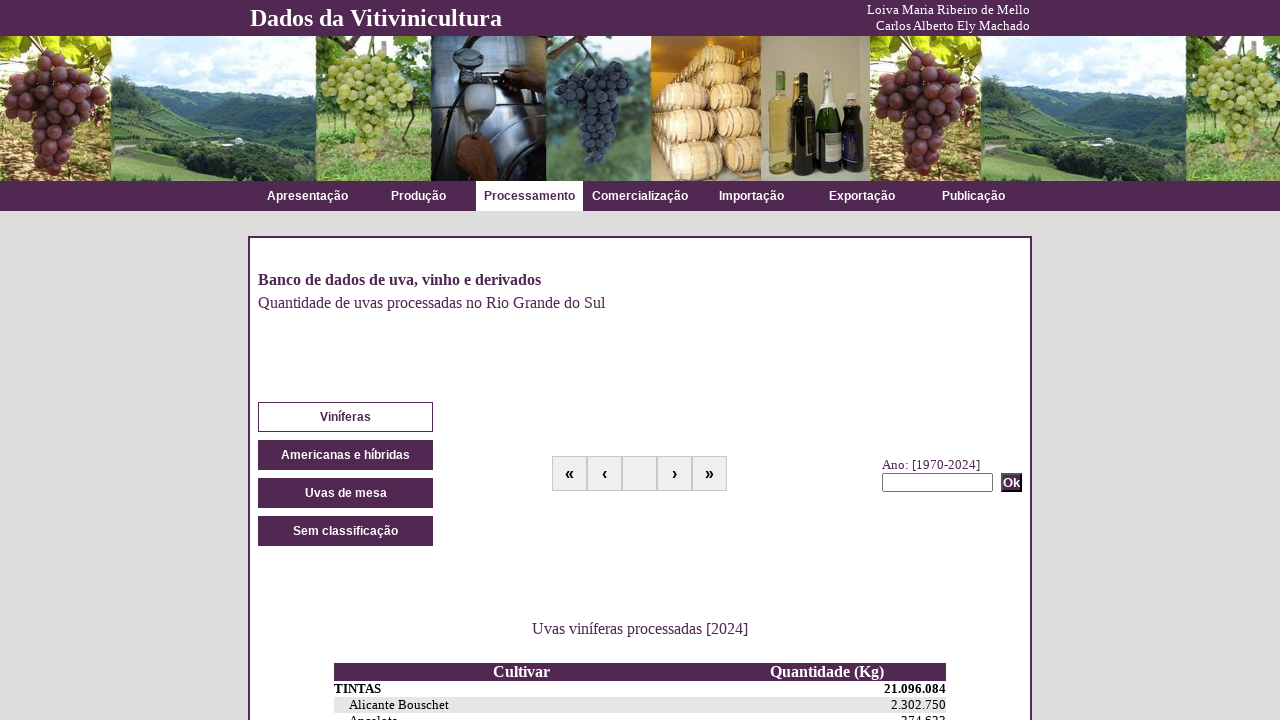

Waited for navigation element to load on processing data page
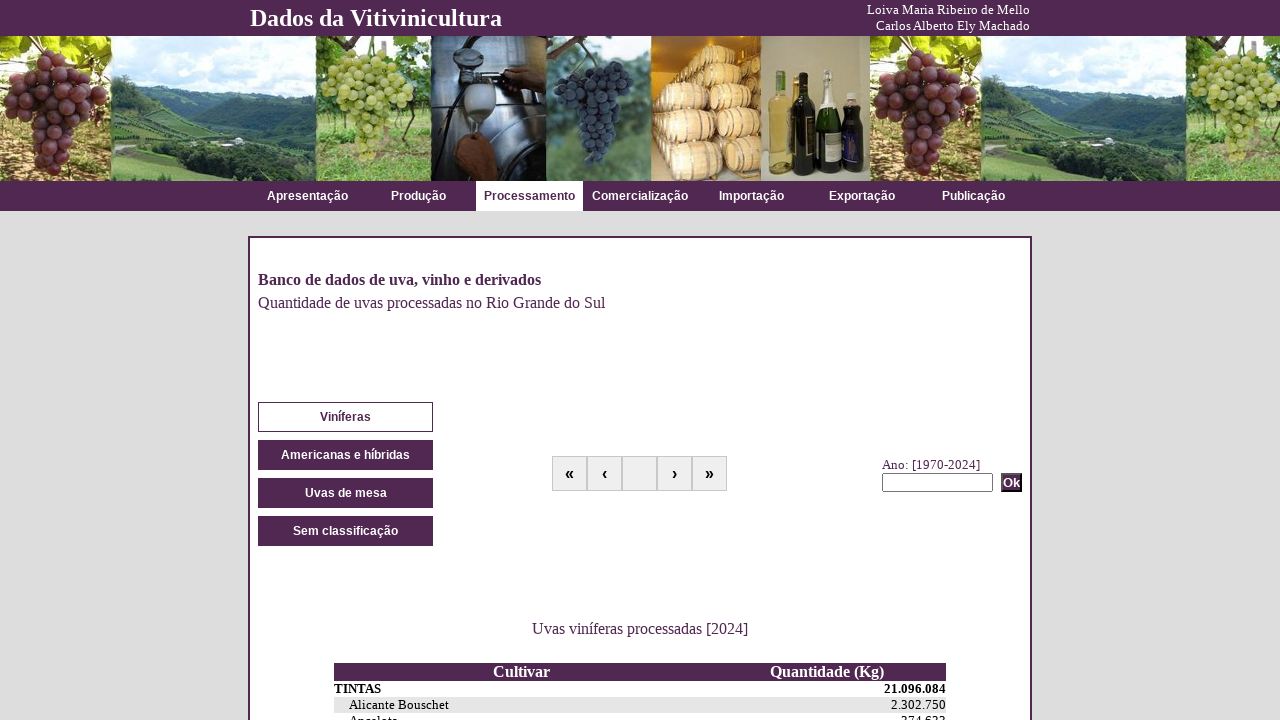

Scrolled navigation element into view
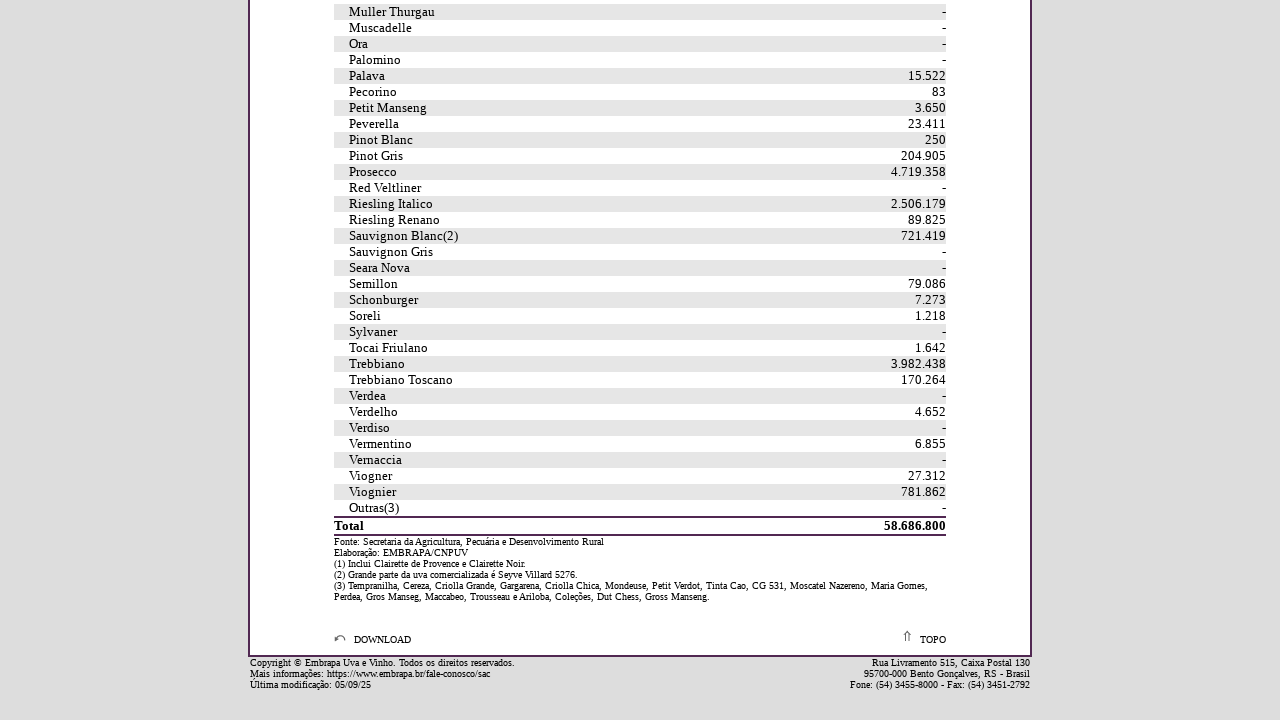

Clicked on navigation element
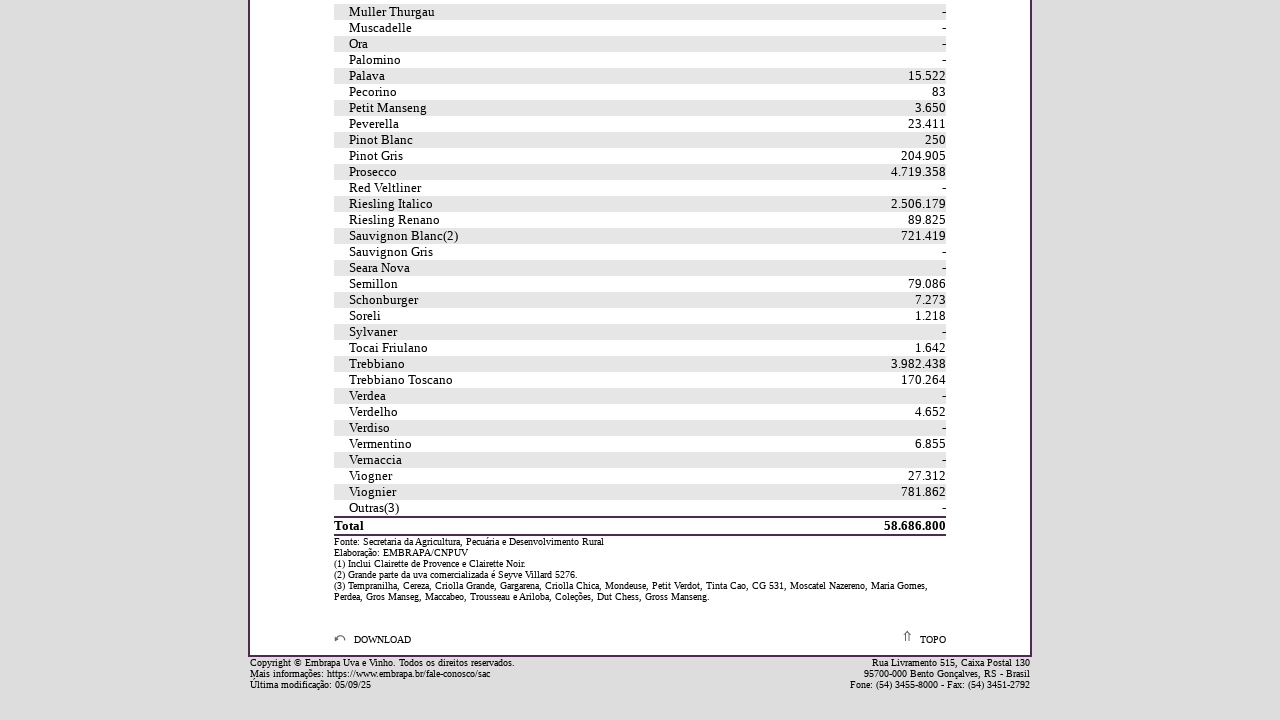

Page loaded after clicking navigation element
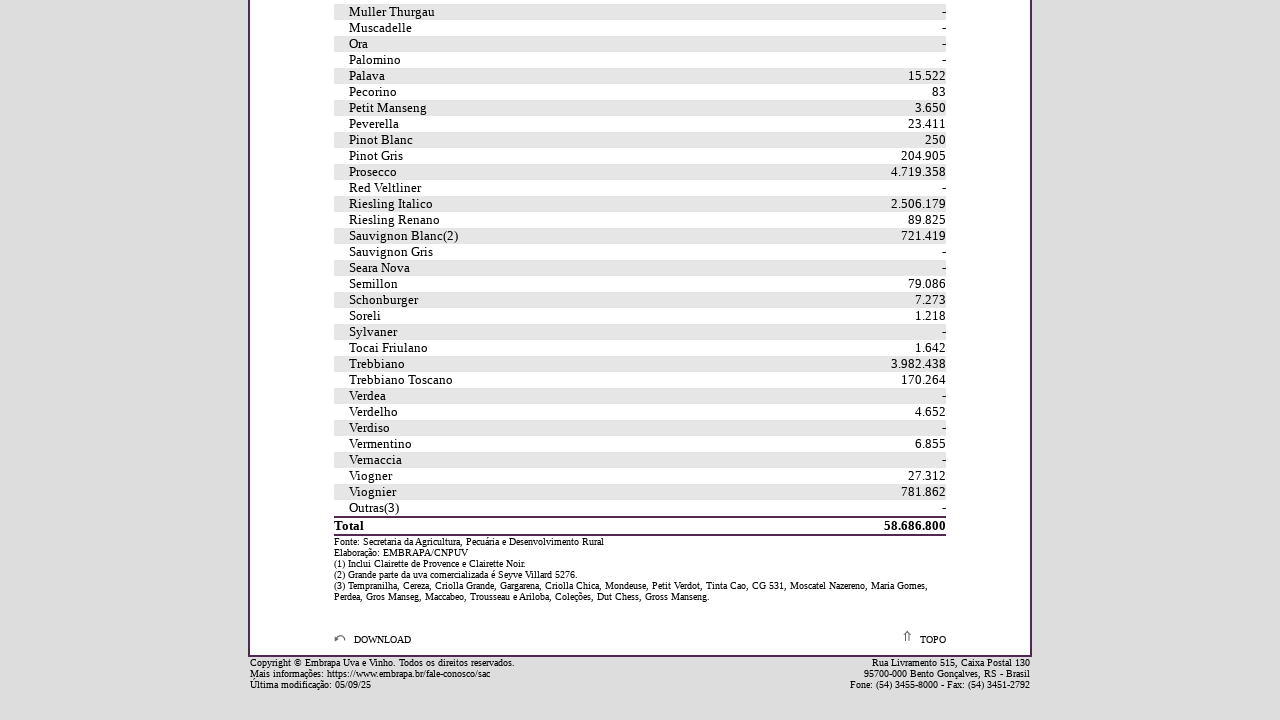

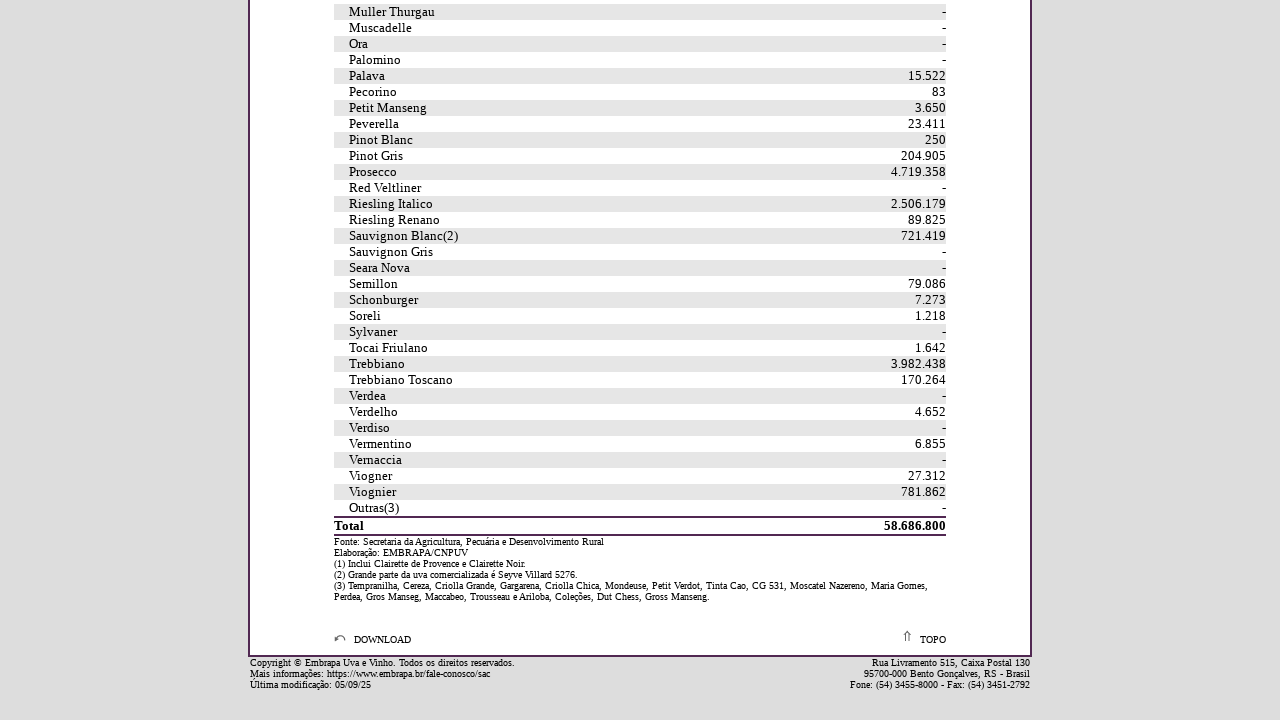